Navigates to an automation practice page and verifies that table elements (headers and data cells) are present and loaded correctly.

Starting URL: https://rahulshettyacademy.com/AutomationPractice/

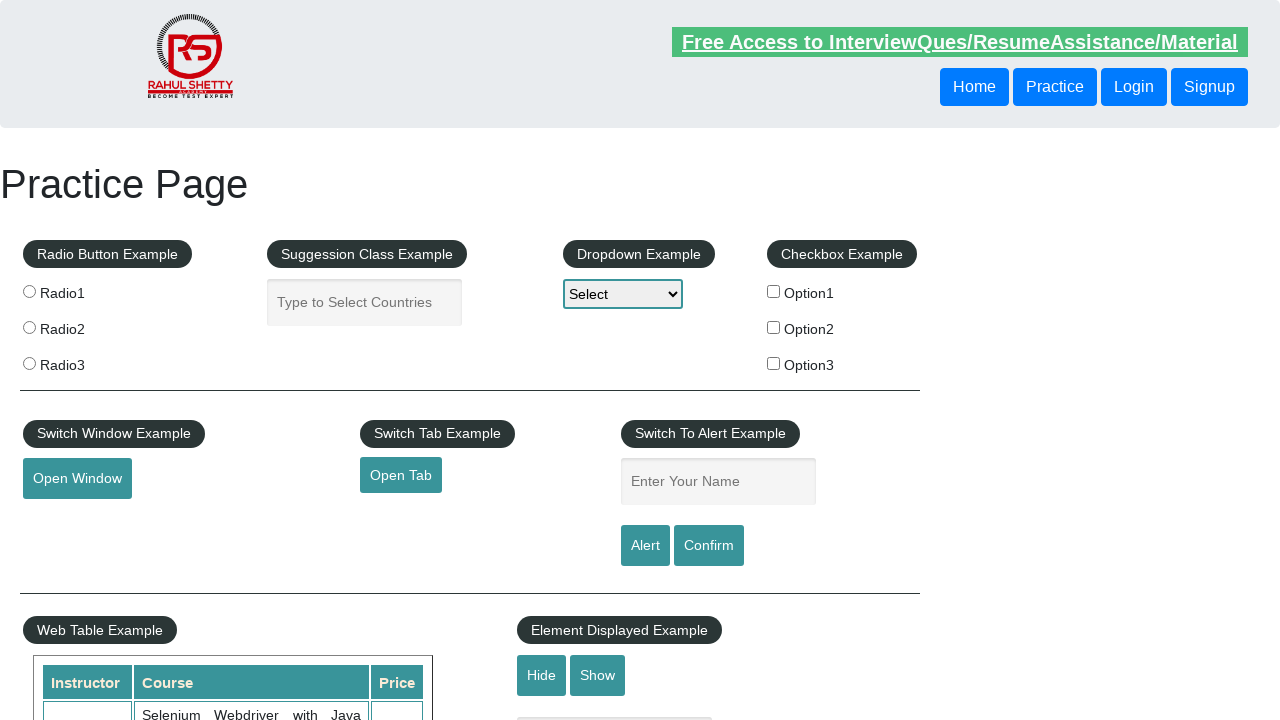

Waited for table headers to be visible
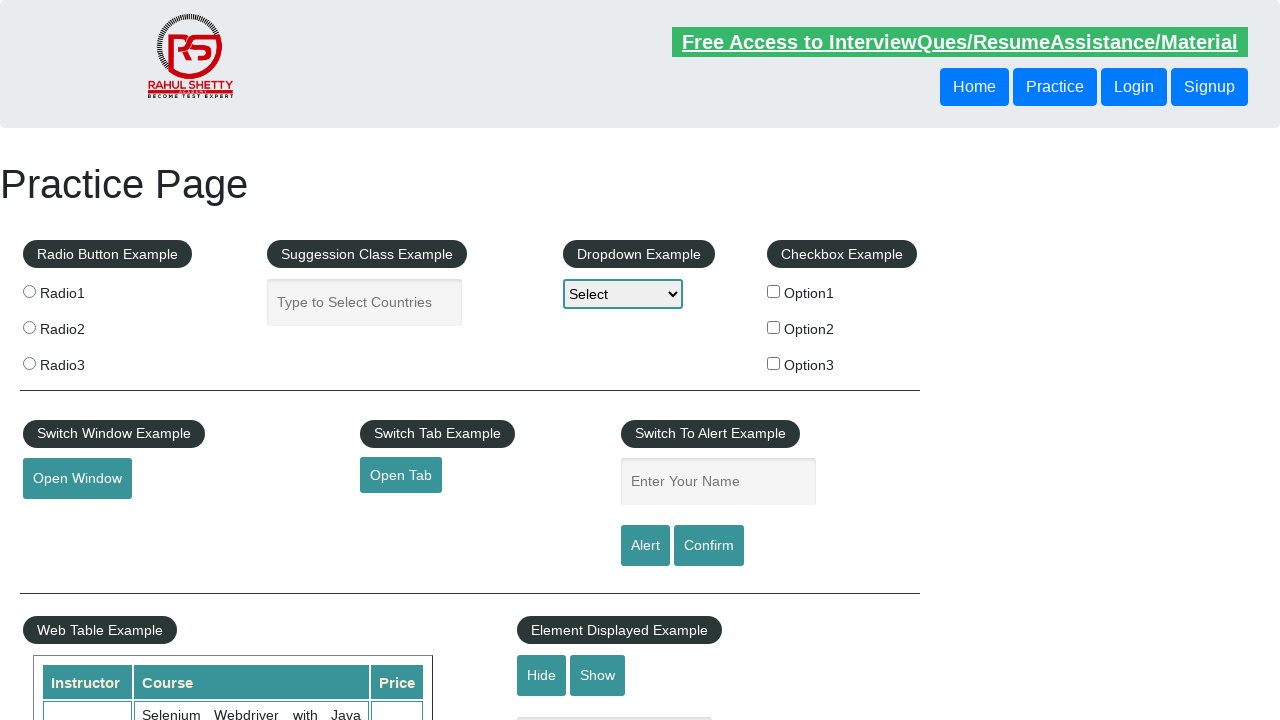

Located table headers
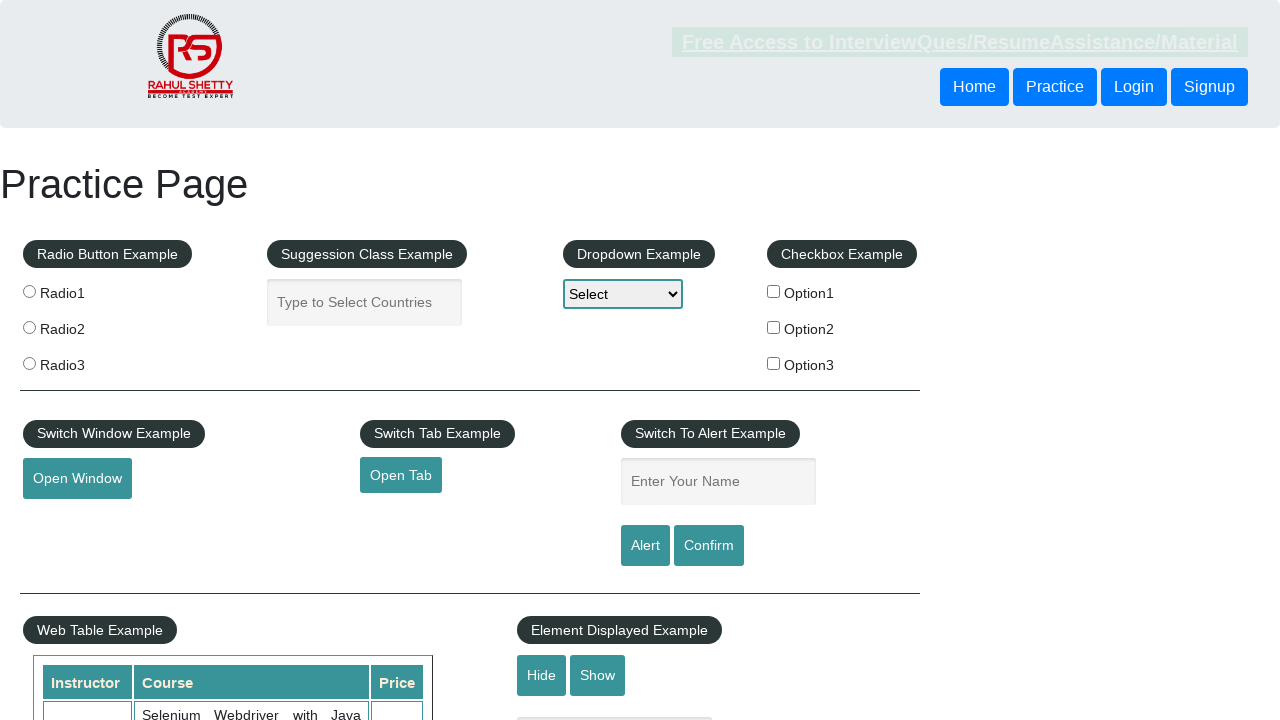

Verified that table headers are present
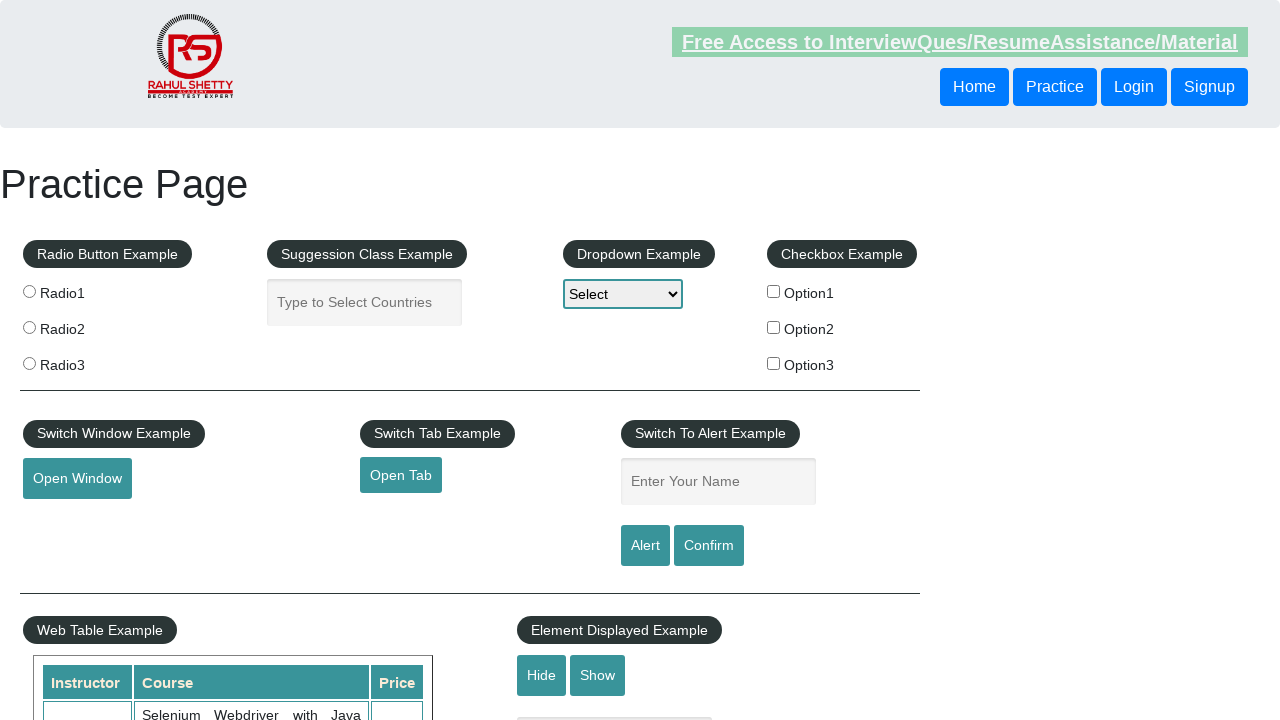

Waited for specific table cell data to load
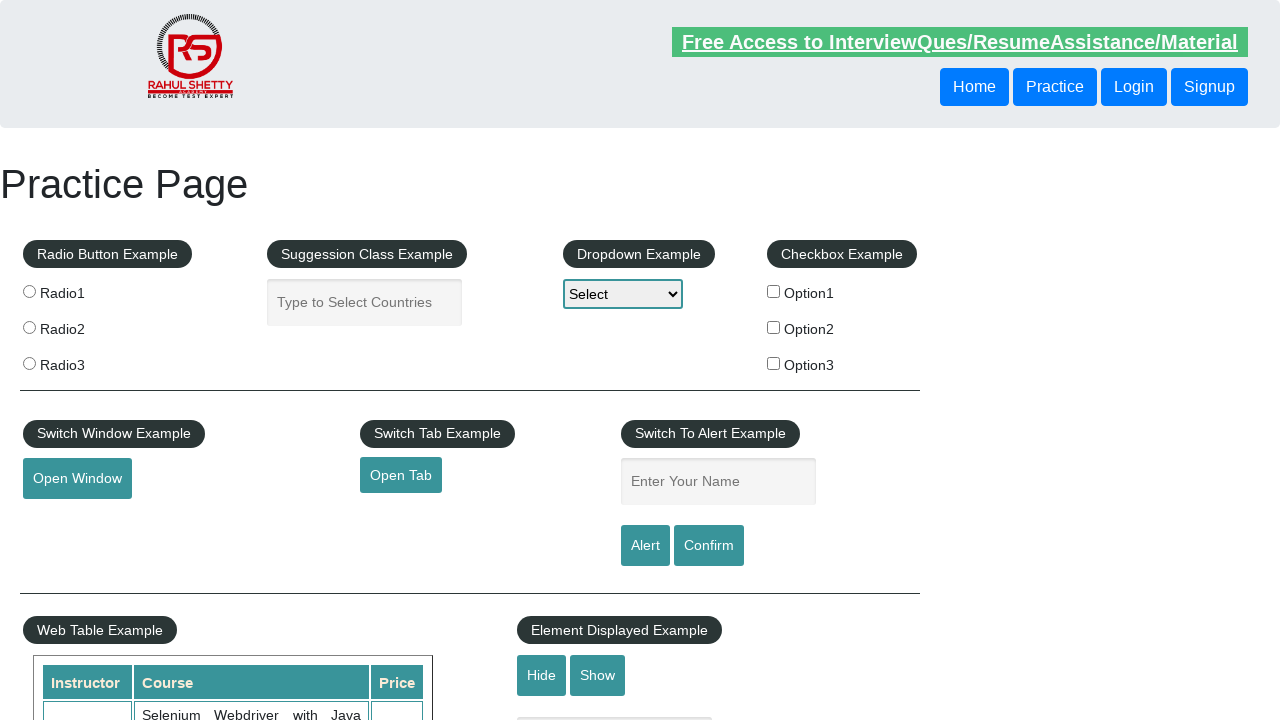

Located specific table cell in first row
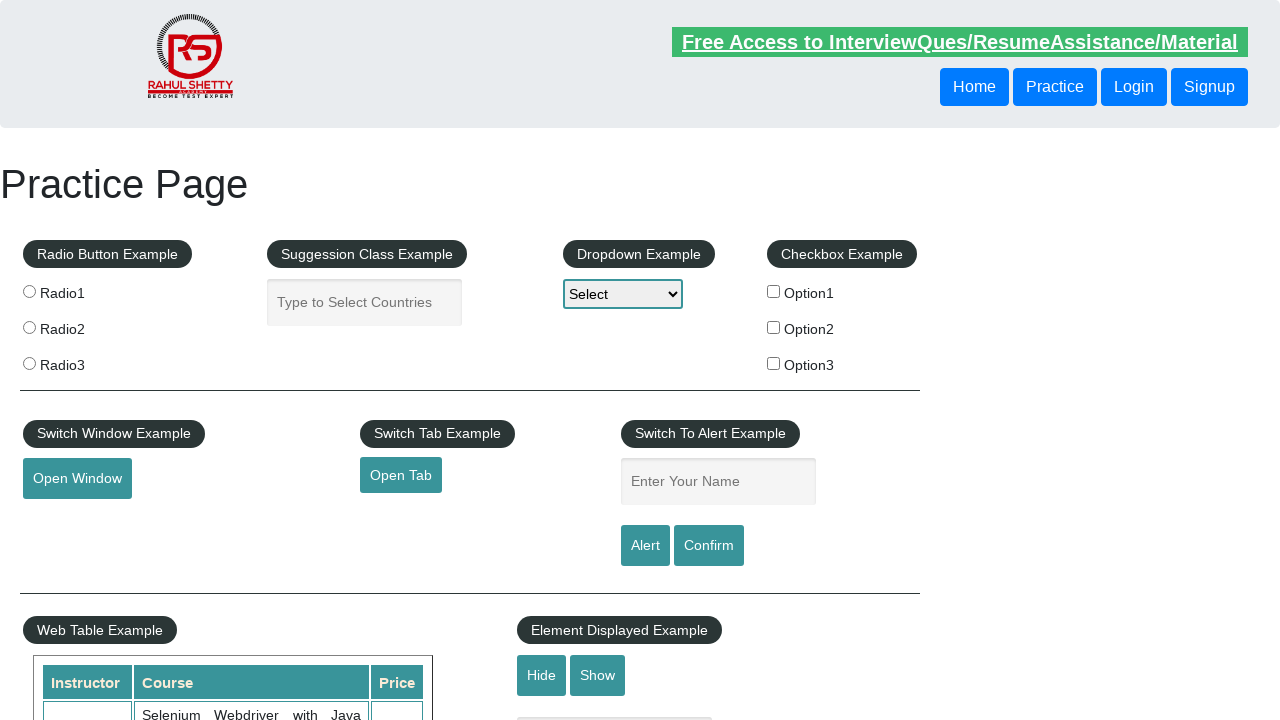

Verified that table cell is present
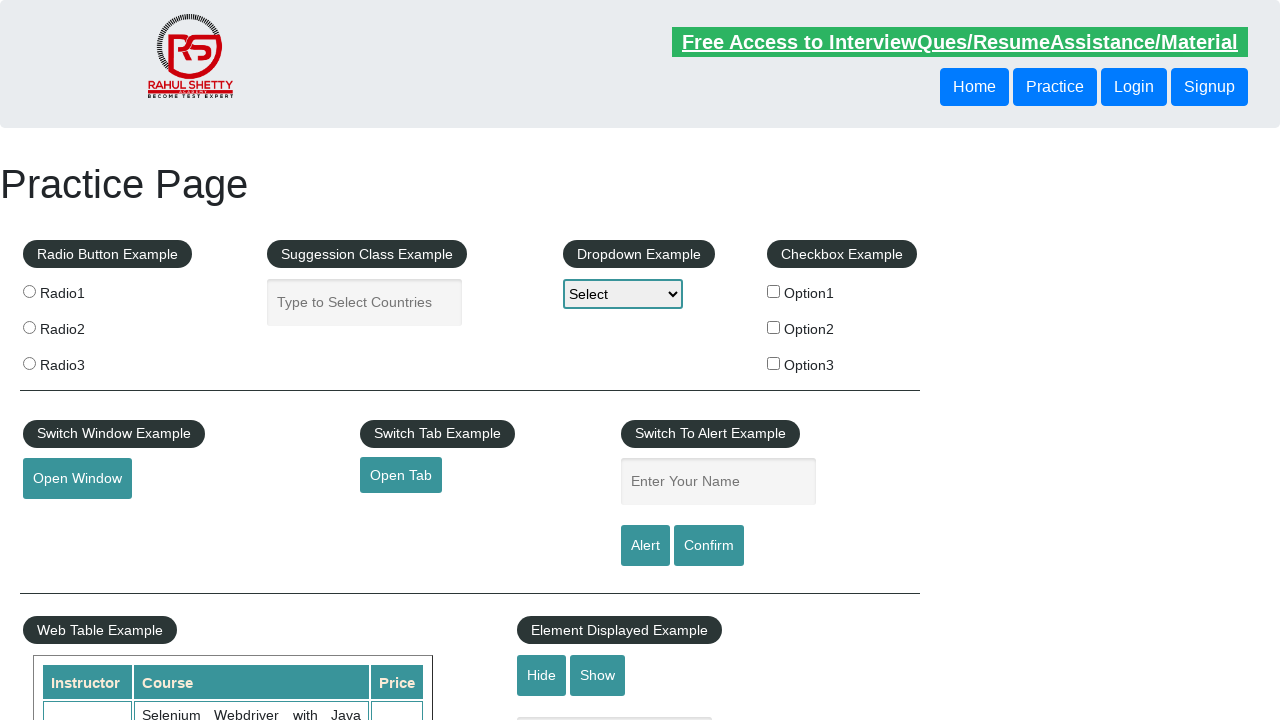

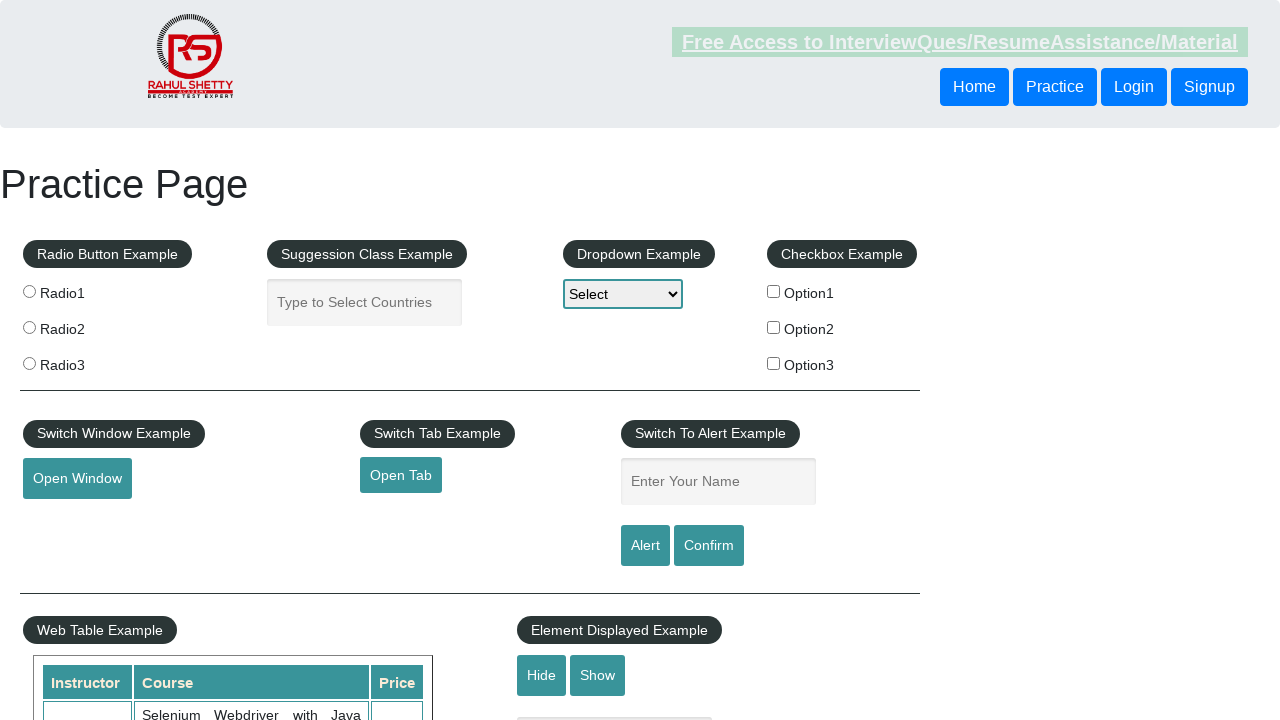